Tests browser window handling by clicking a button that opens a new window, switching to the new window to verify content is displayed, then switching back to the original window.

Starting URL: https://demoqa.com/browser-windows

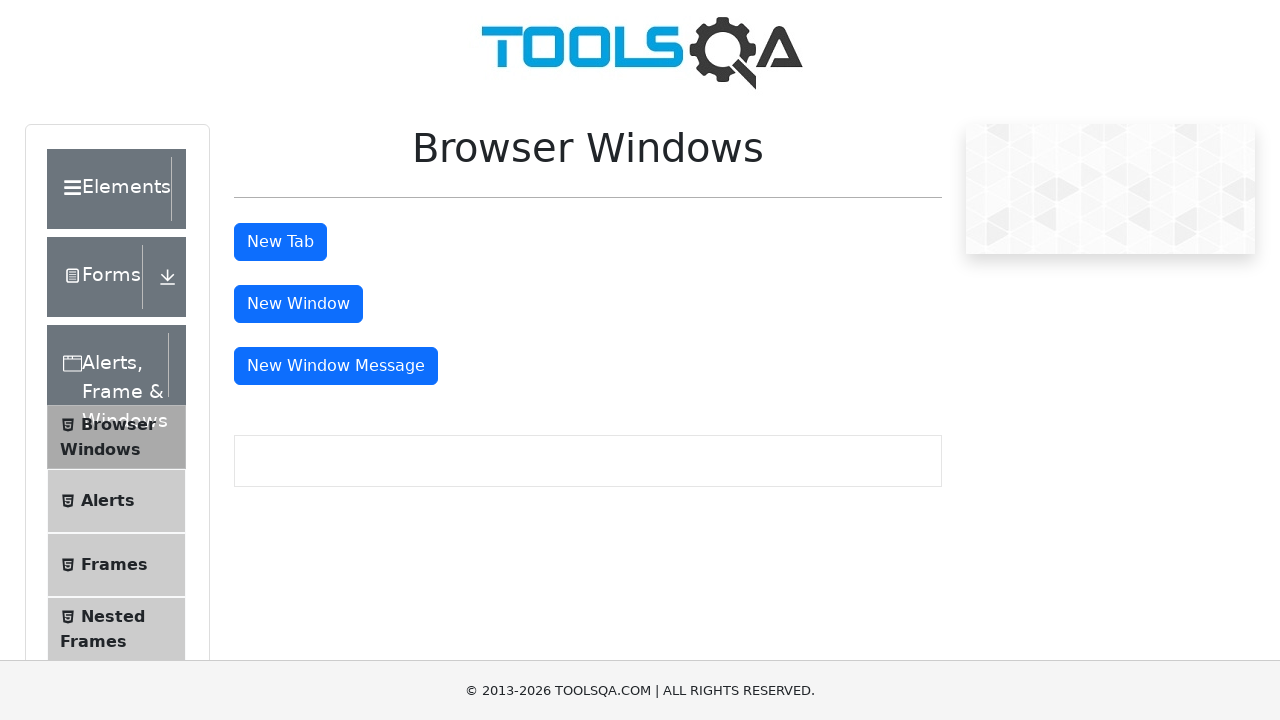

Clicked button to open new window at (298, 304) on #windowButton
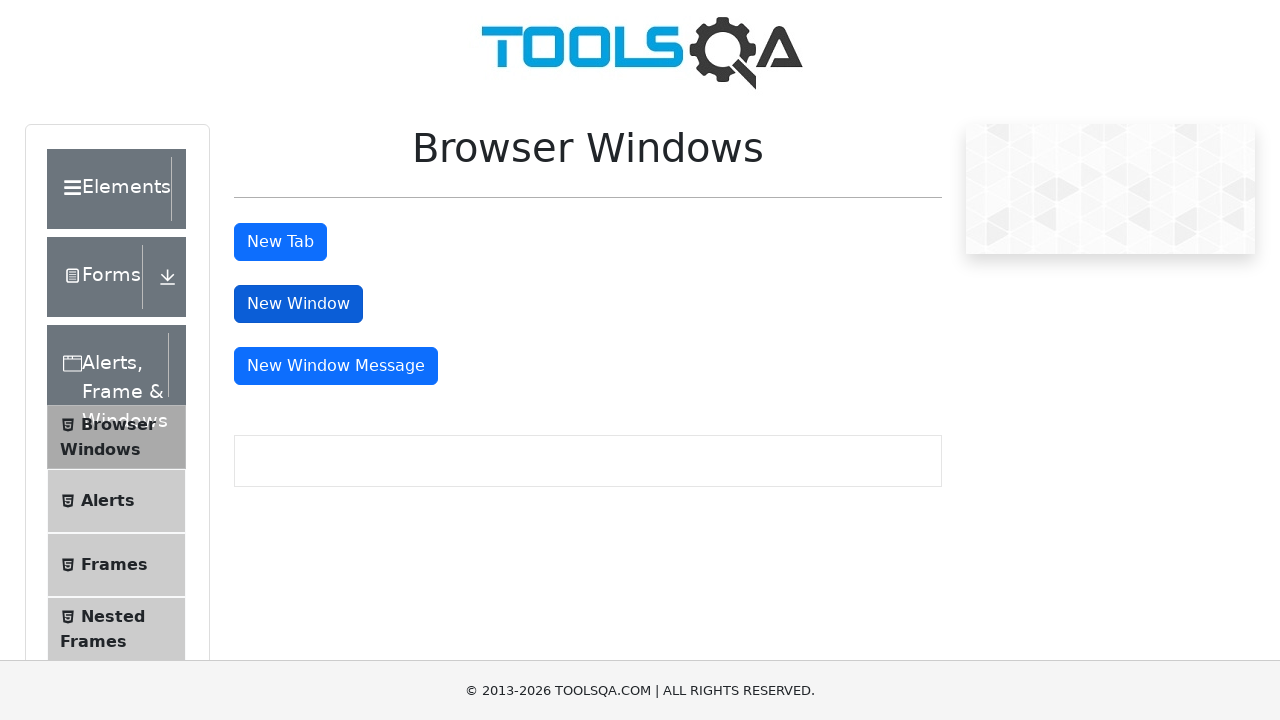

New window opened and captured
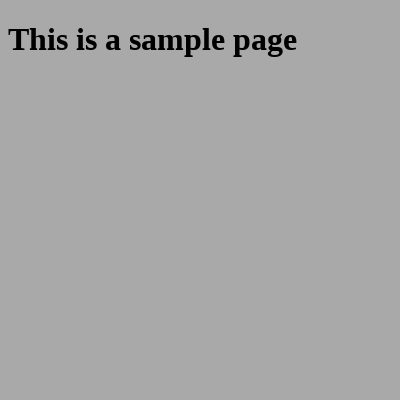

Waited for sample heading to load in new window
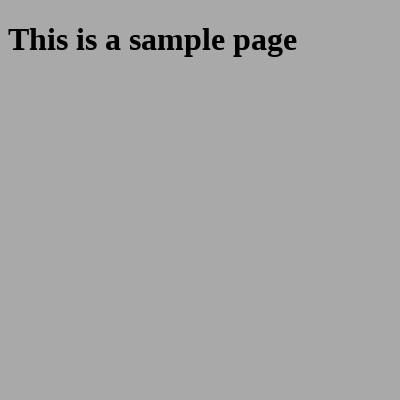

Located sample heading element
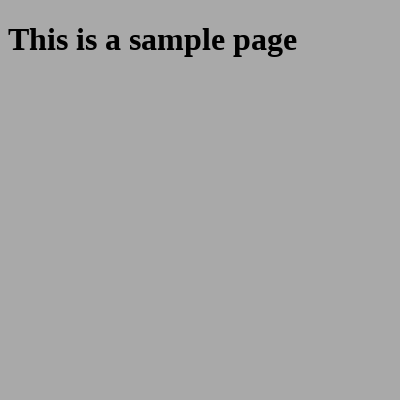

Verified sample heading is visible in new window
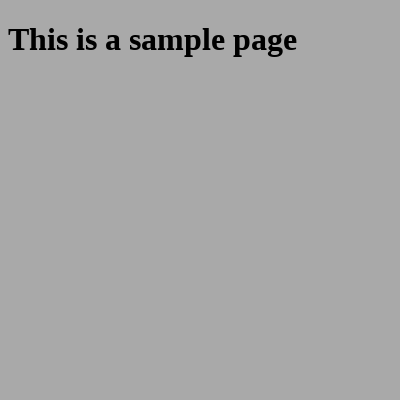

Switched back to original window
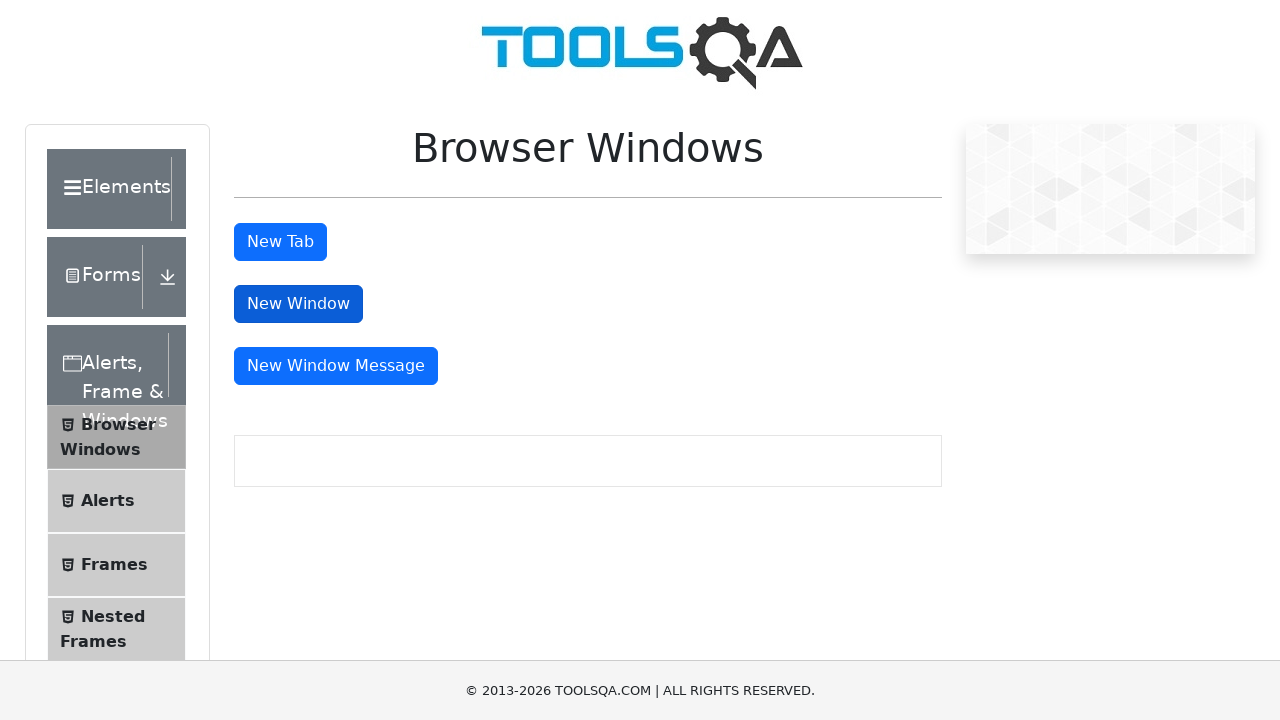

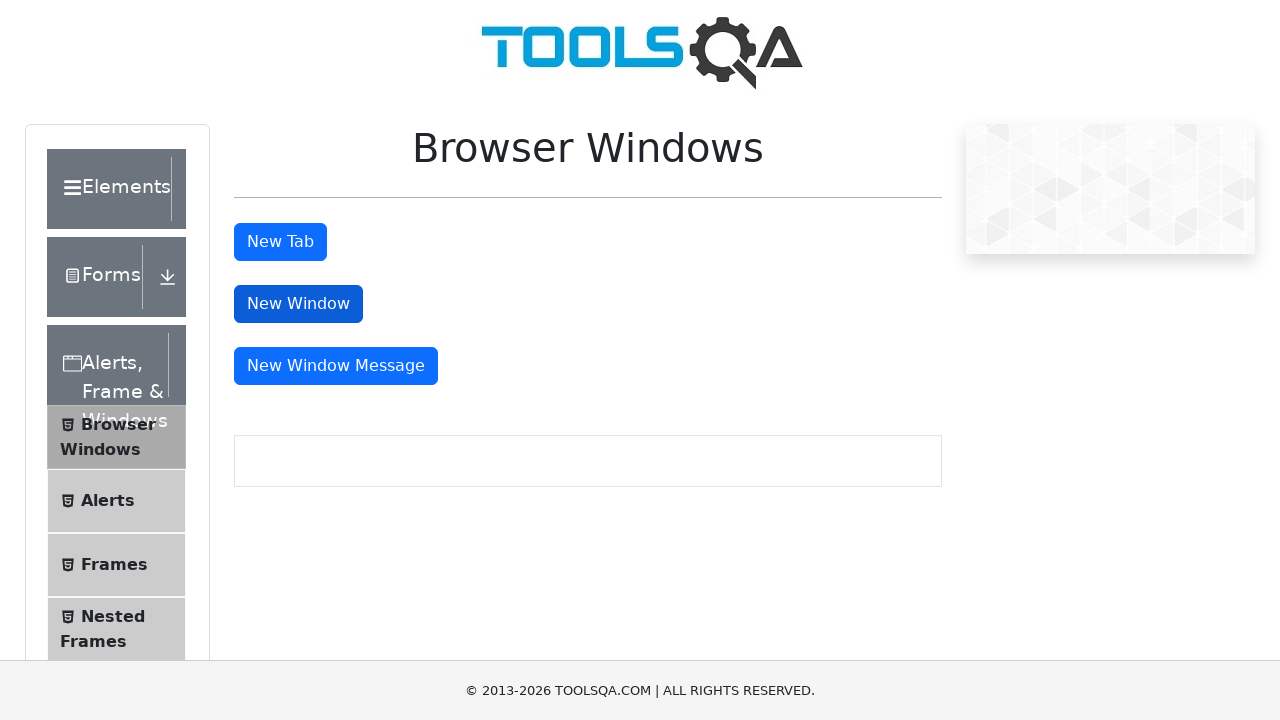